Tests navigation by clicking a dynamically calculated link text, then fills out a form with name, last name, city, and country fields and submits it

Starting URL: http://suninjuly.github.io/find_link_text

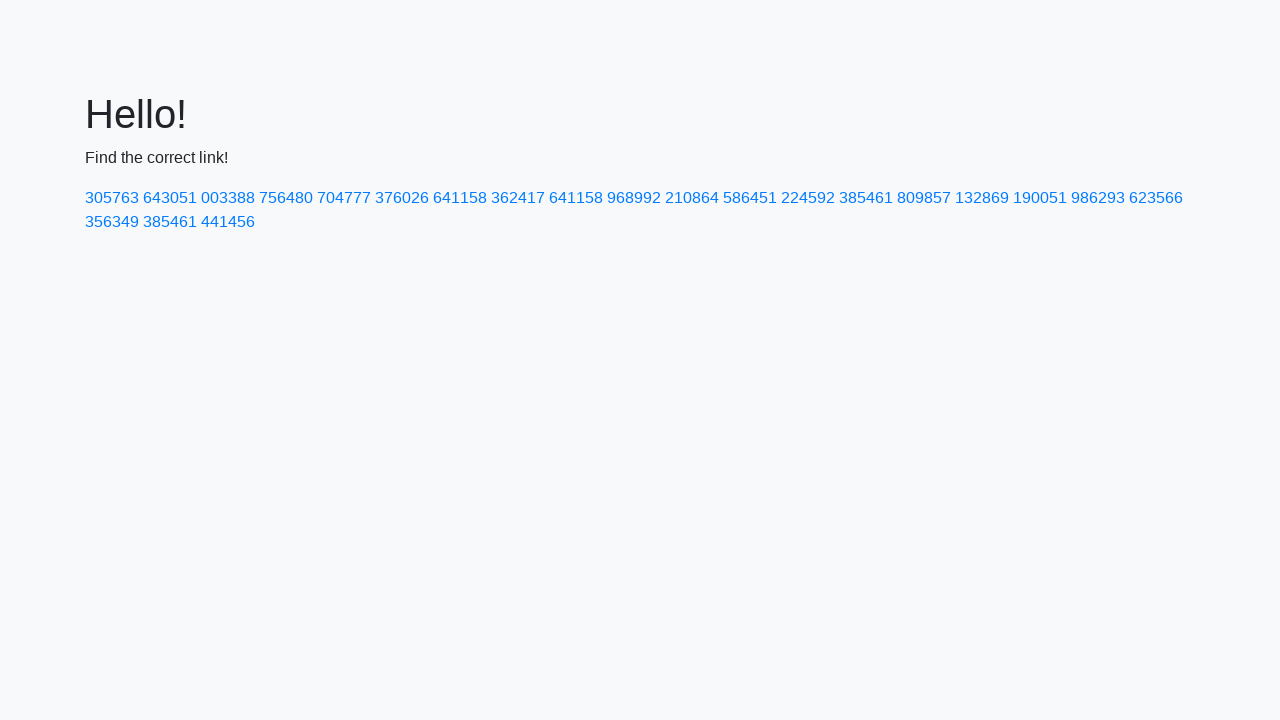

Clicked link with calculated text '224592' at (808, 198) on a:has-text('224592')
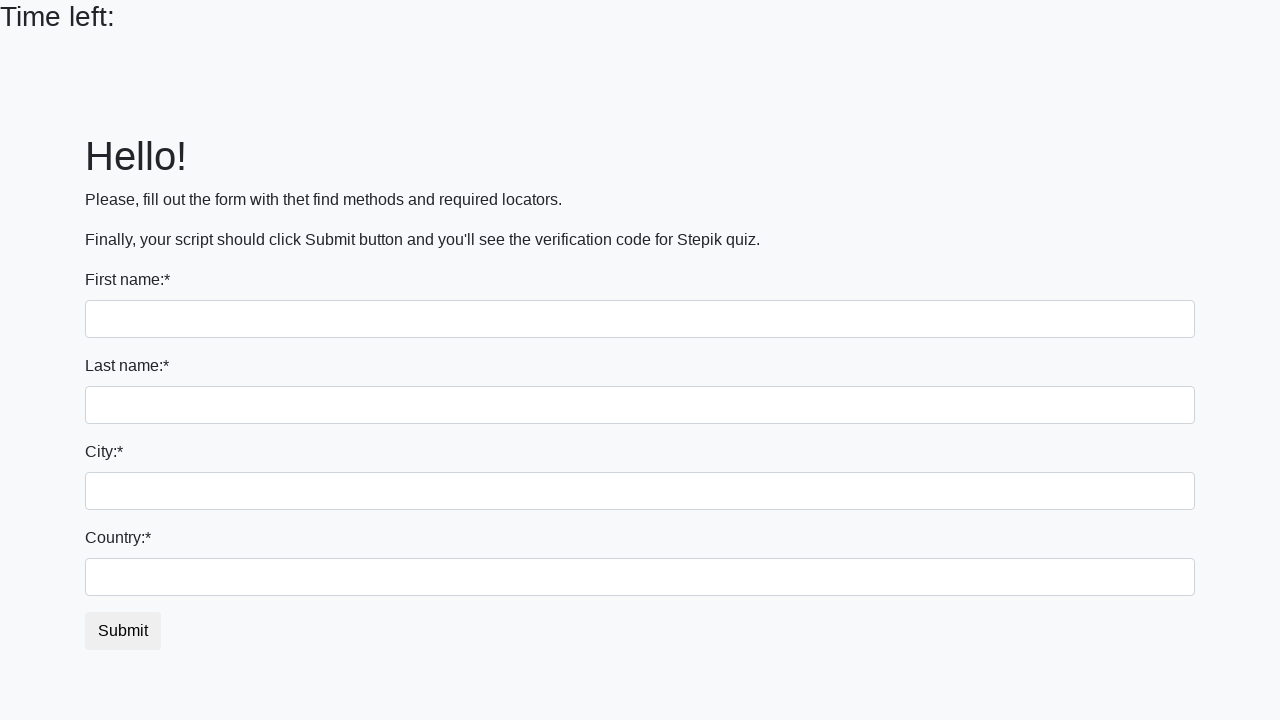

Filled first name field with 'Ivan' on input
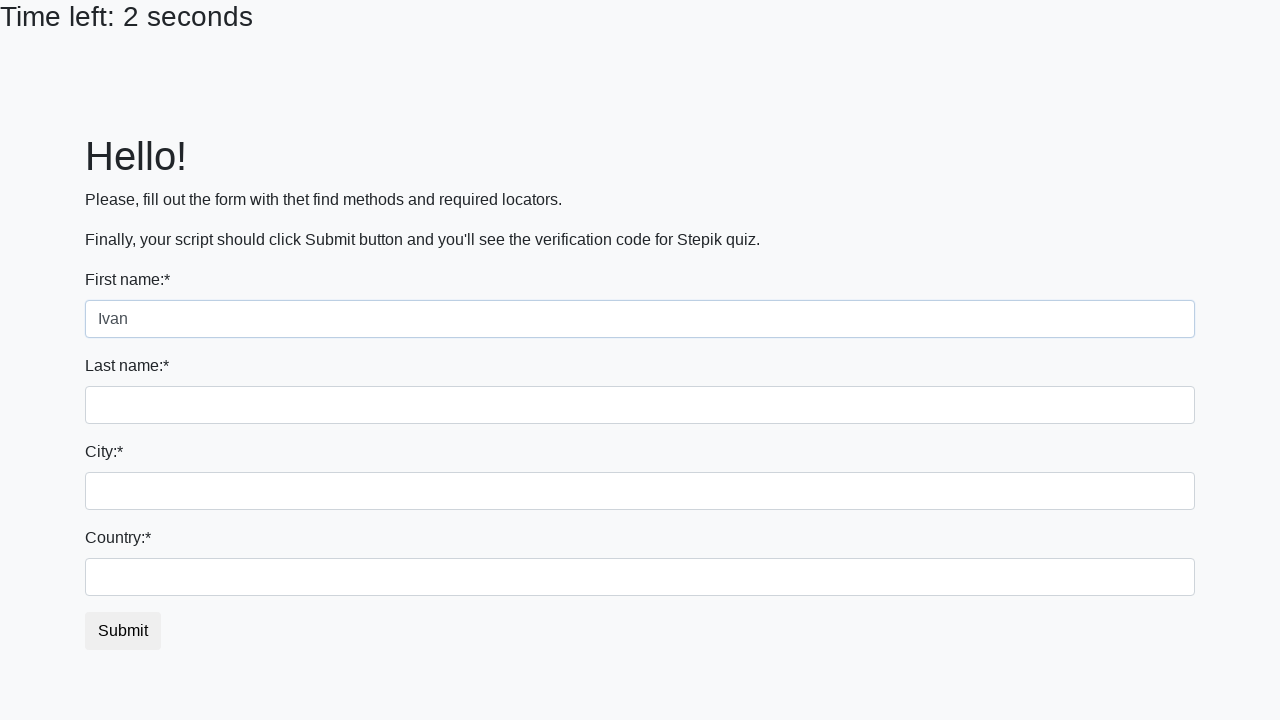

Filled last name field with 'Petrov' on input[name='last_name']
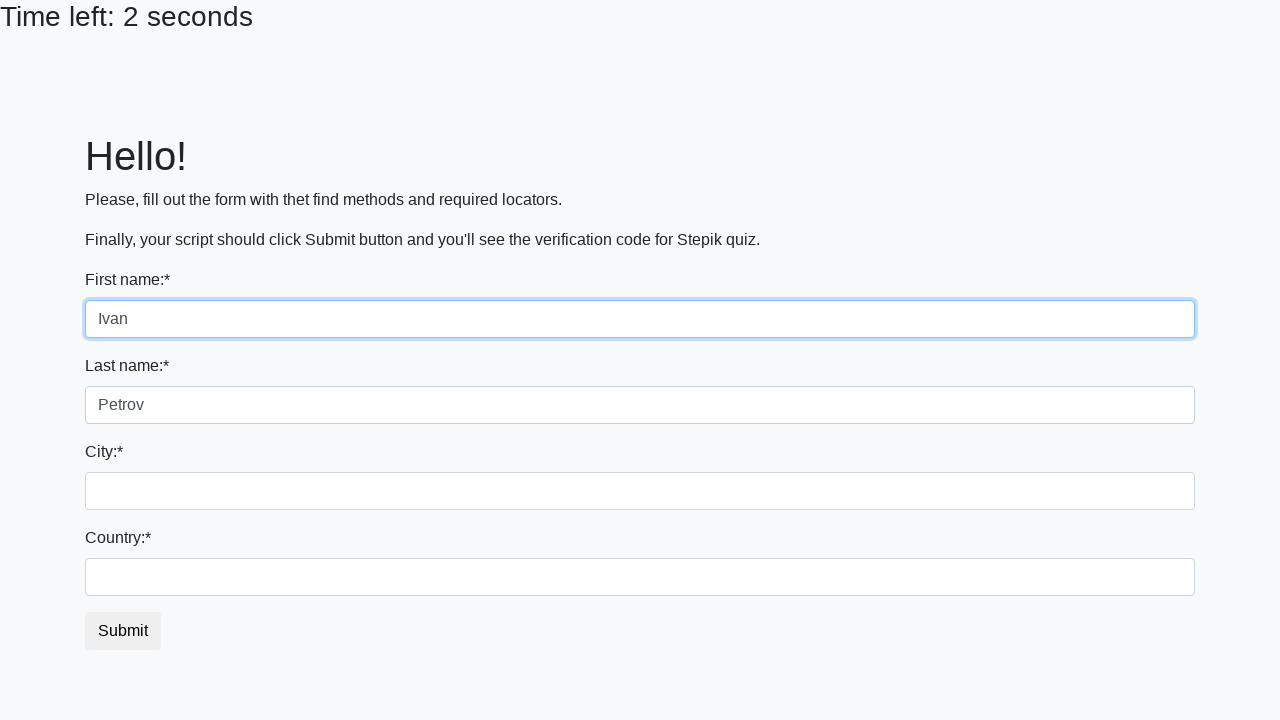

Filled city field with 'Smolensk' on .form-control.city
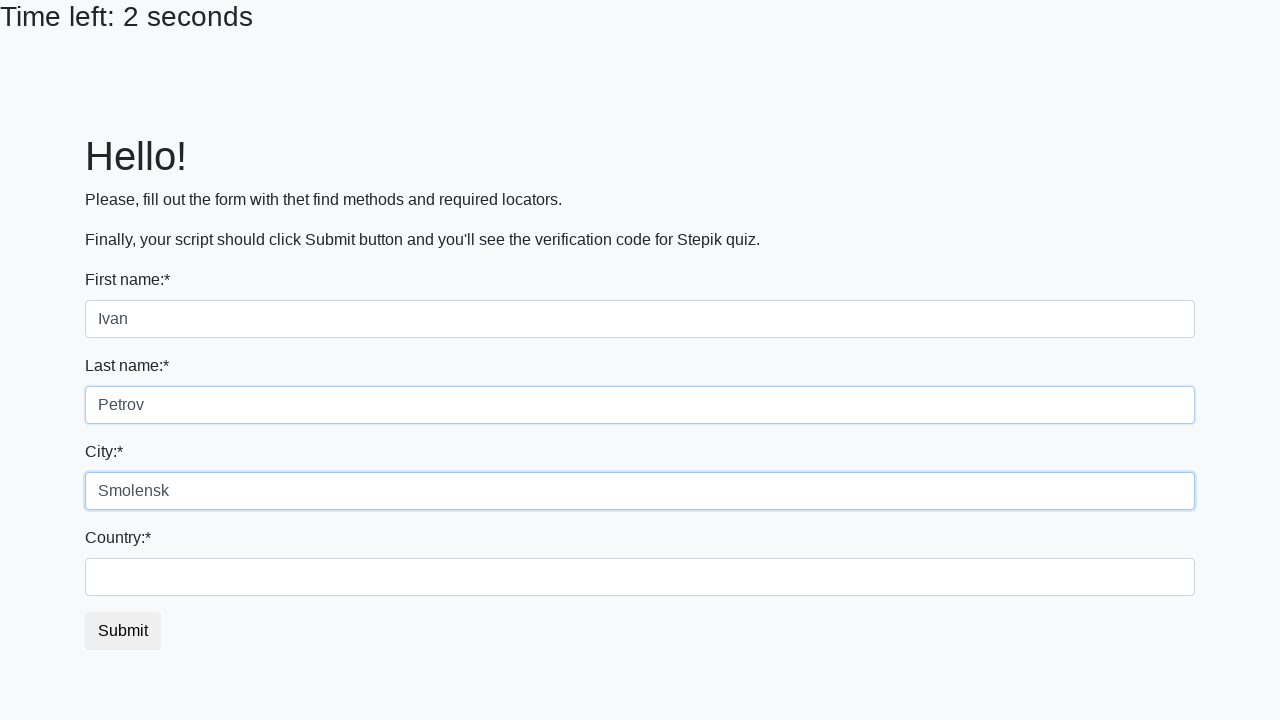

Filled country field with 'Russia' on #country
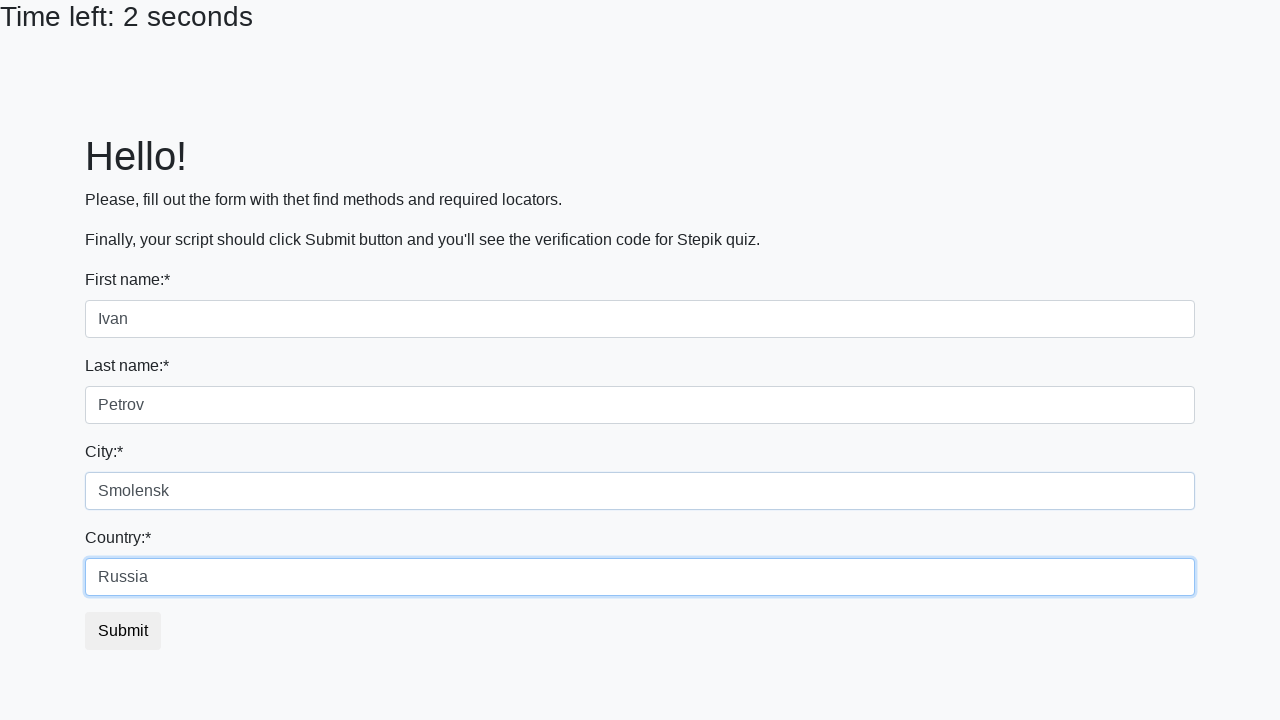

Clicked submit button to submit form at (123, 631) on button.btn
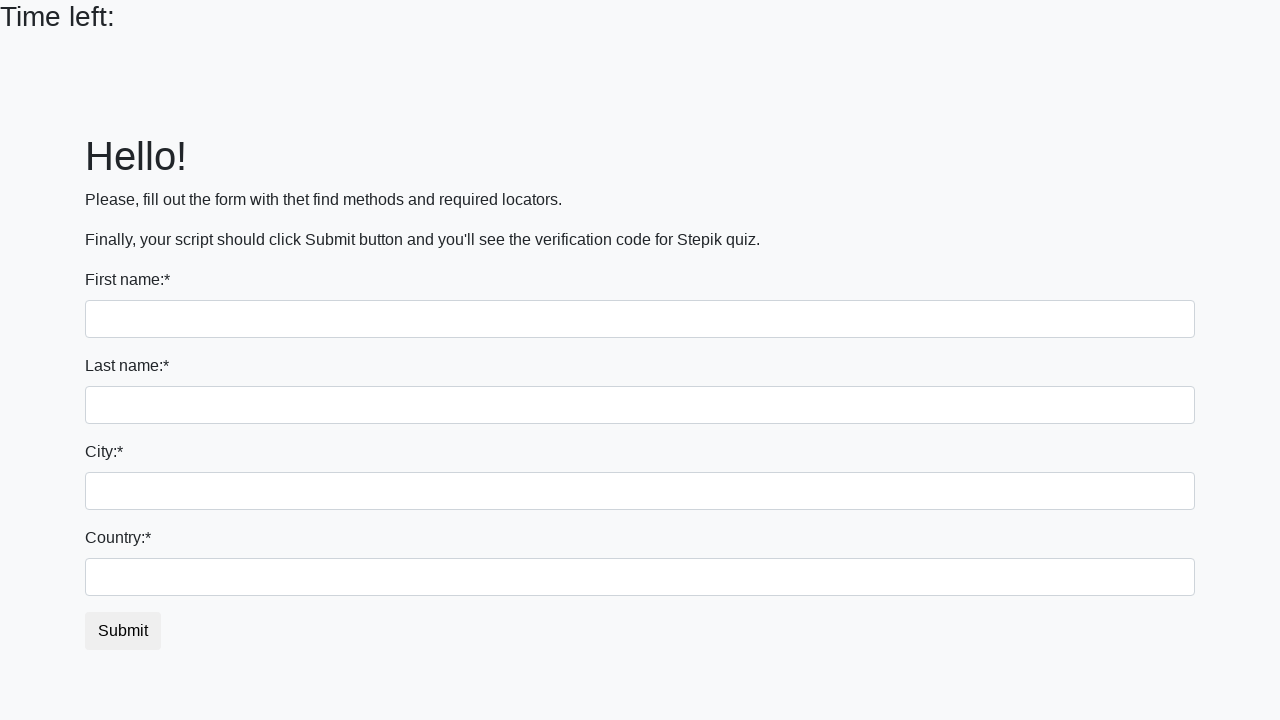

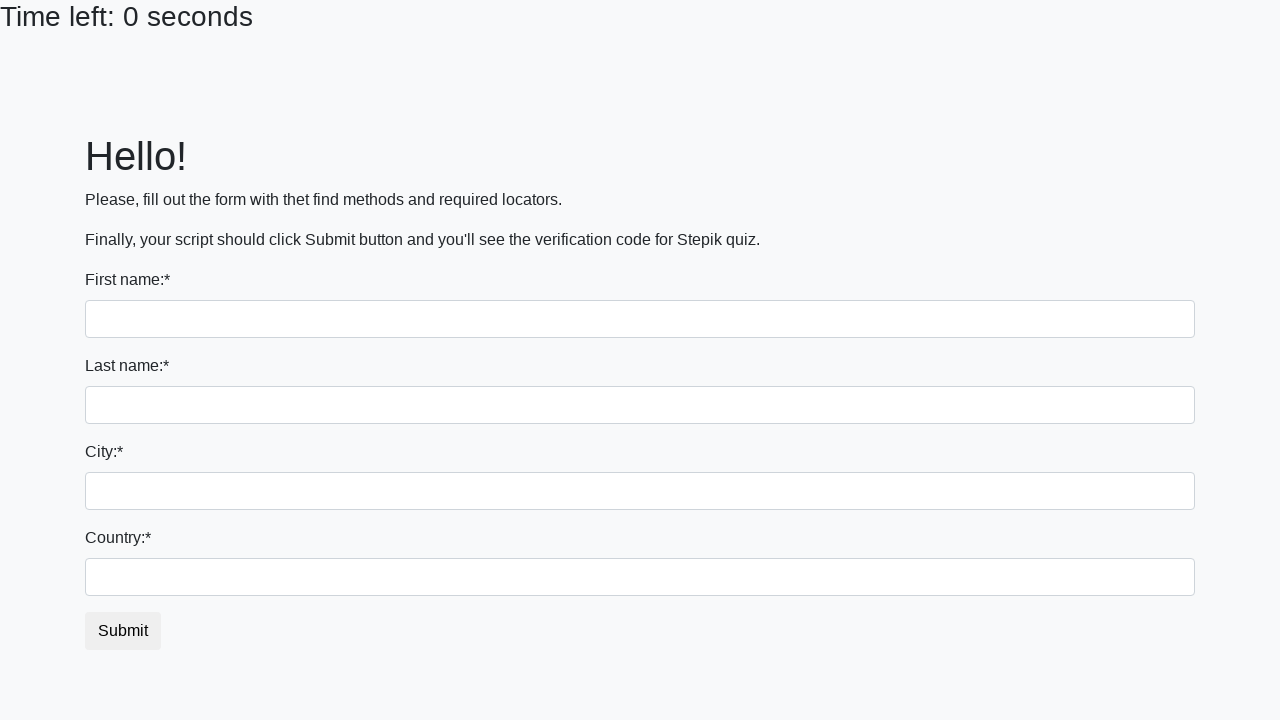